Tests that clicking the "Email" column header sorts the email values in ascending order.

Starting URL: http://the-internet.herokuapp.com/tables

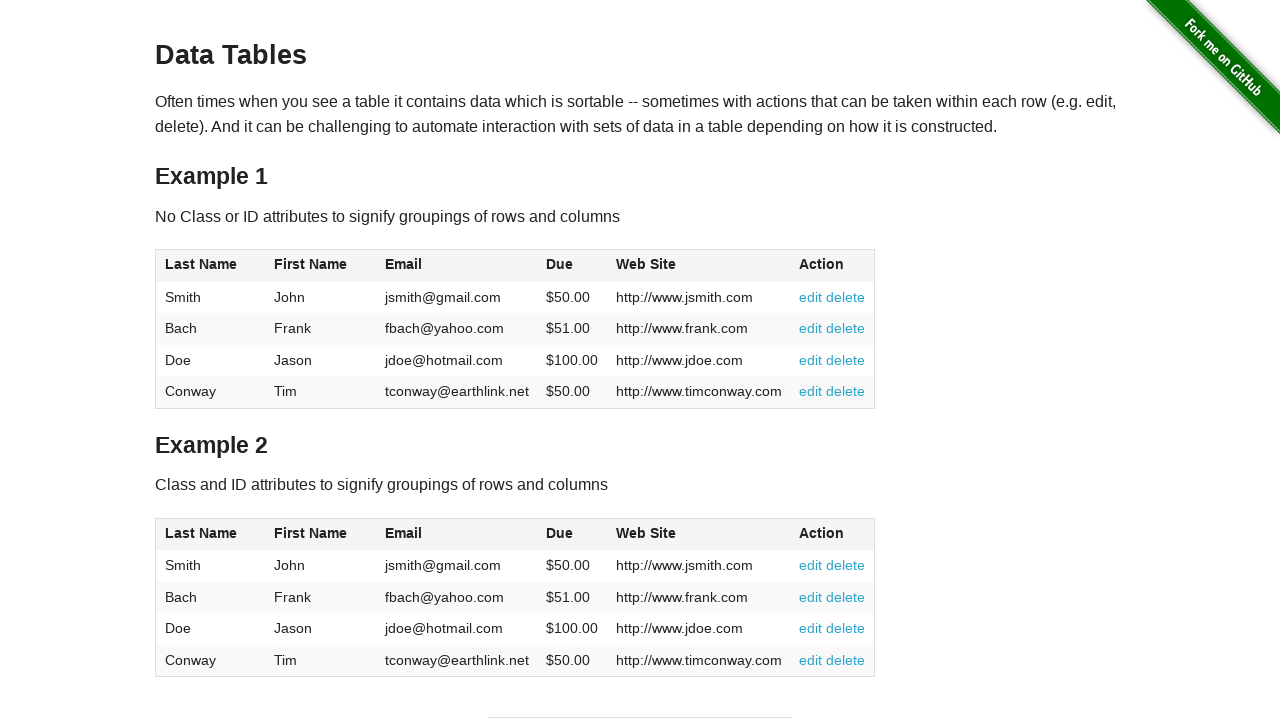

Clicked the Email column header to sort in ascending order at (457, 266) on #table1 thead tr th:nth-of-type(3)
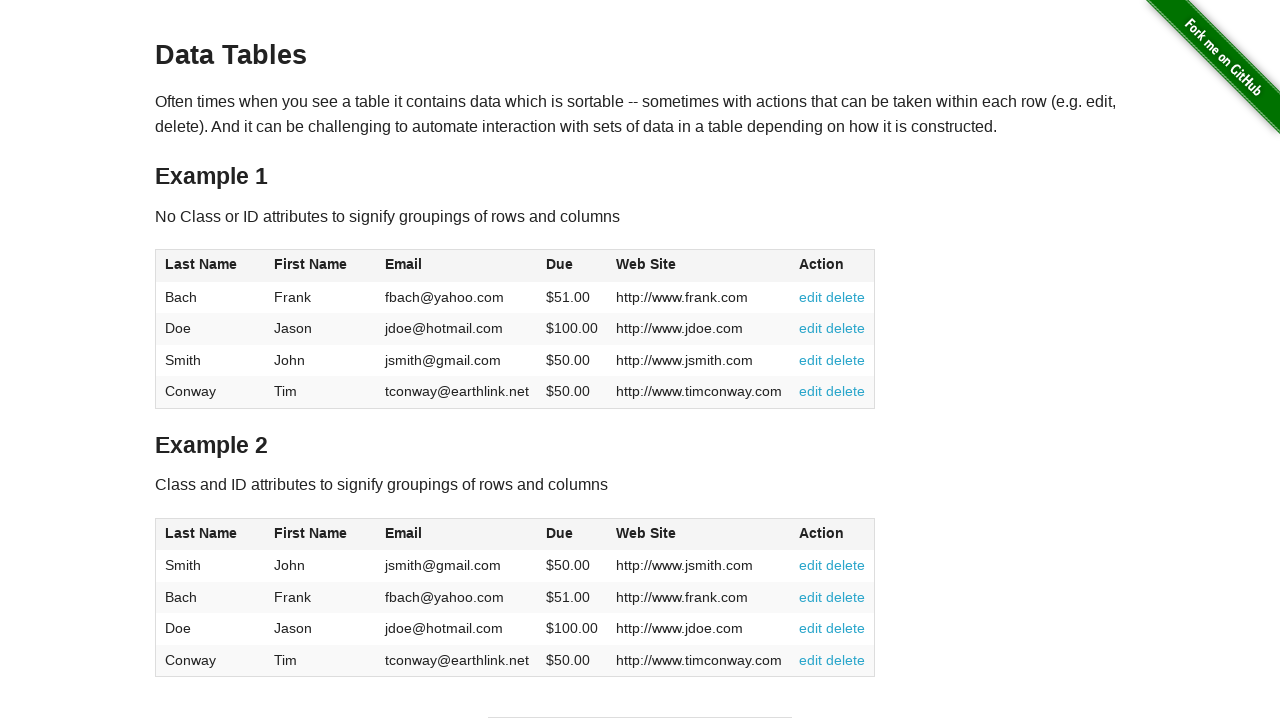

Waited for table to be sorted and Email column values to be visible
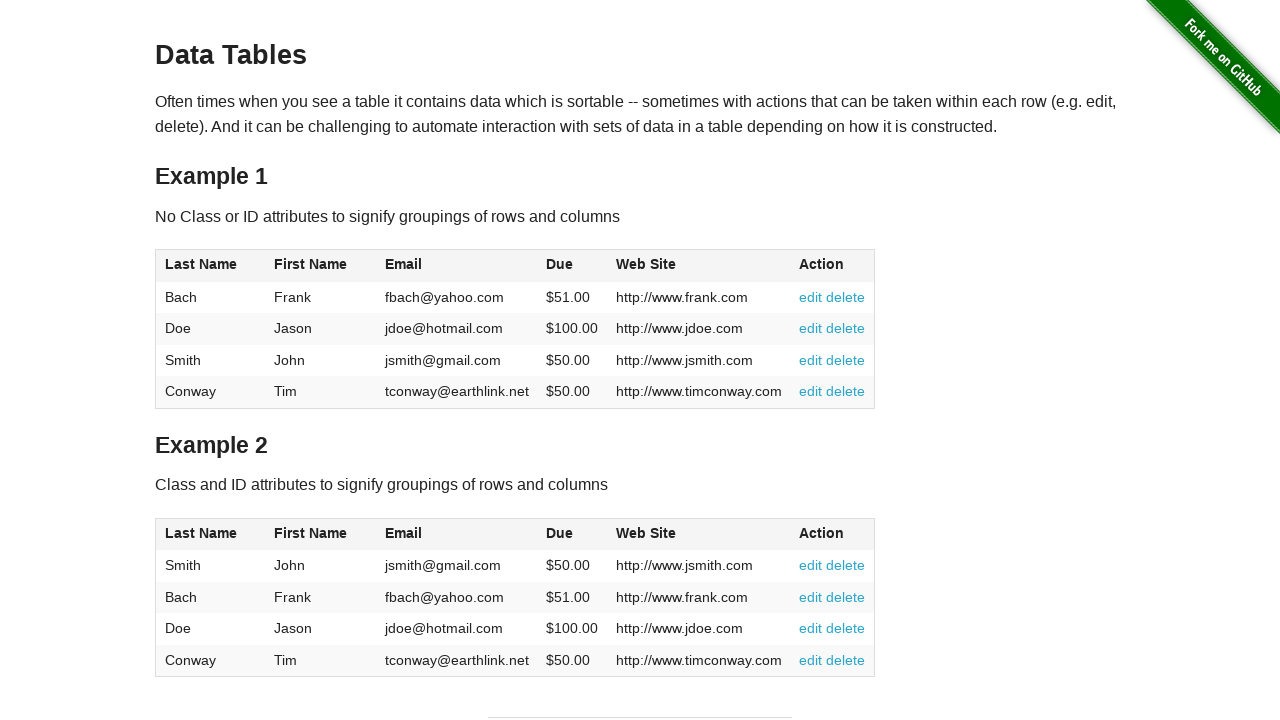

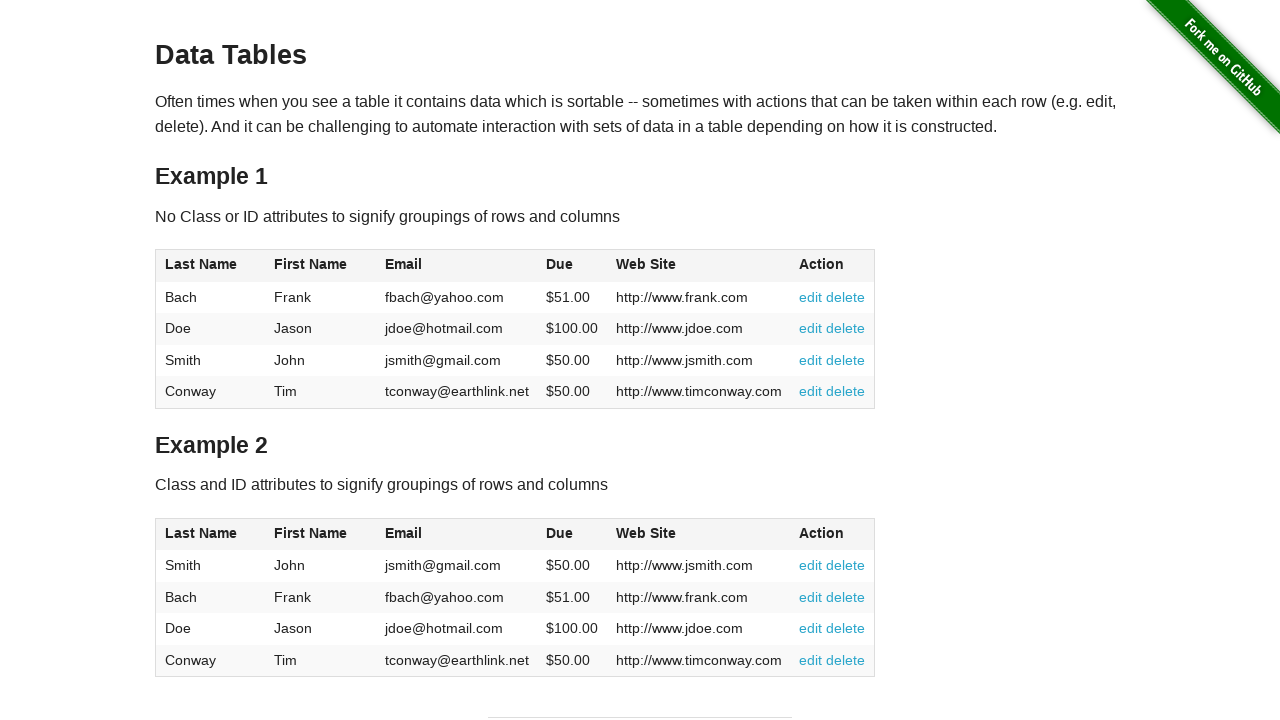